Tests various alert handling scenarios including simple alert acceptance, confirmation alert dismissal, and prompt alert with text input

Starting URL: https://www.tutorialspoint.com/selenium/practice/alerts.php

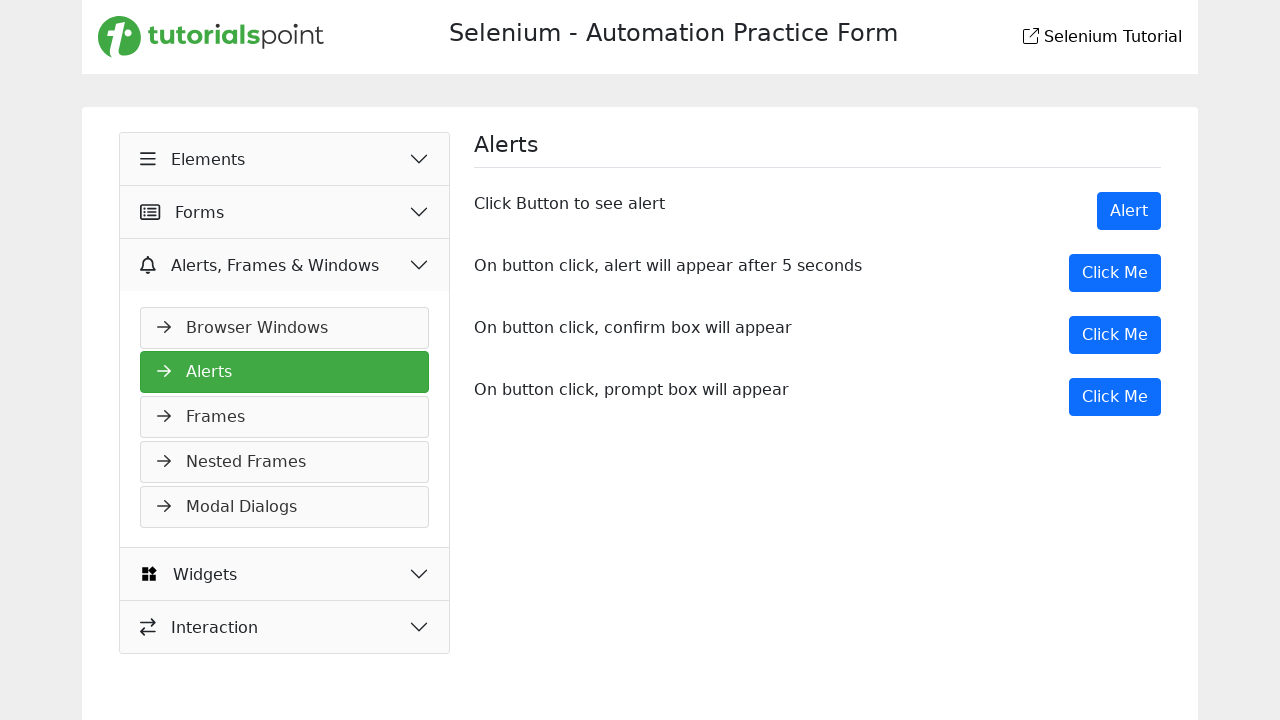

Clicked button to trigger simple alert at (1129, 211) on body > main > div > div > div.col-md-8.col-lg-8.col-xl-8 > div:nth-child(2) > bu
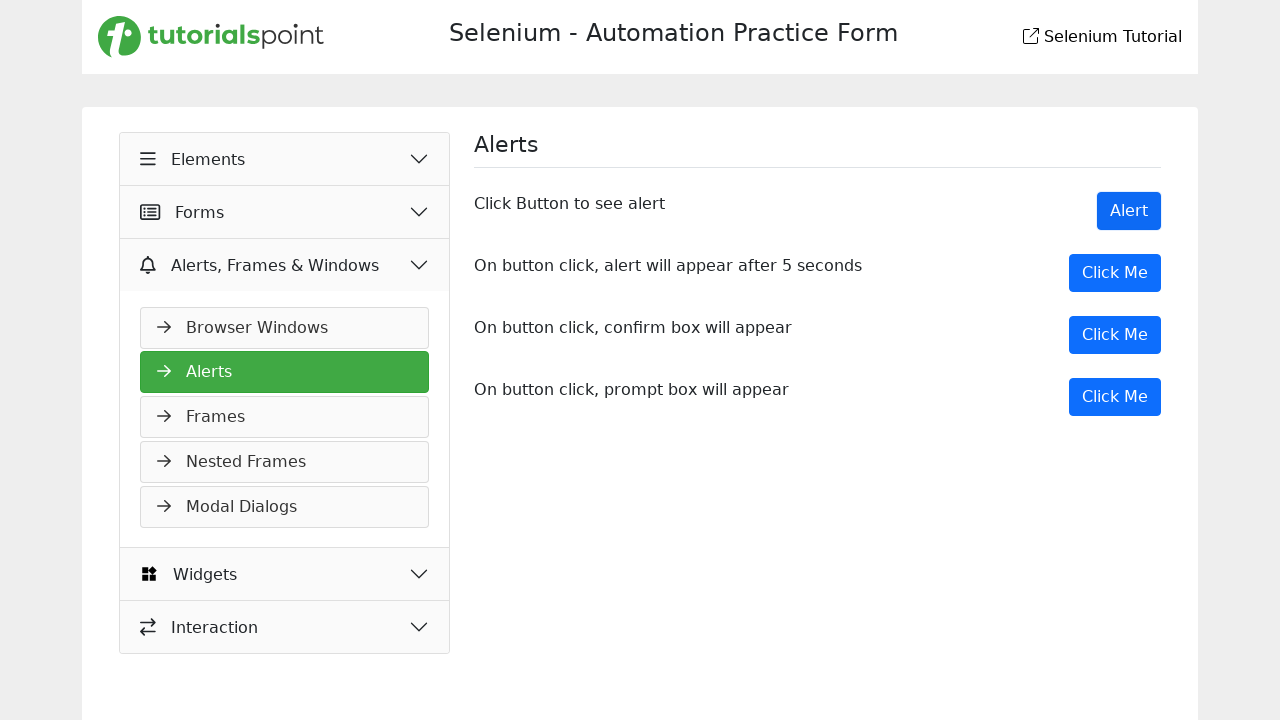

Accepted simple alert dialog
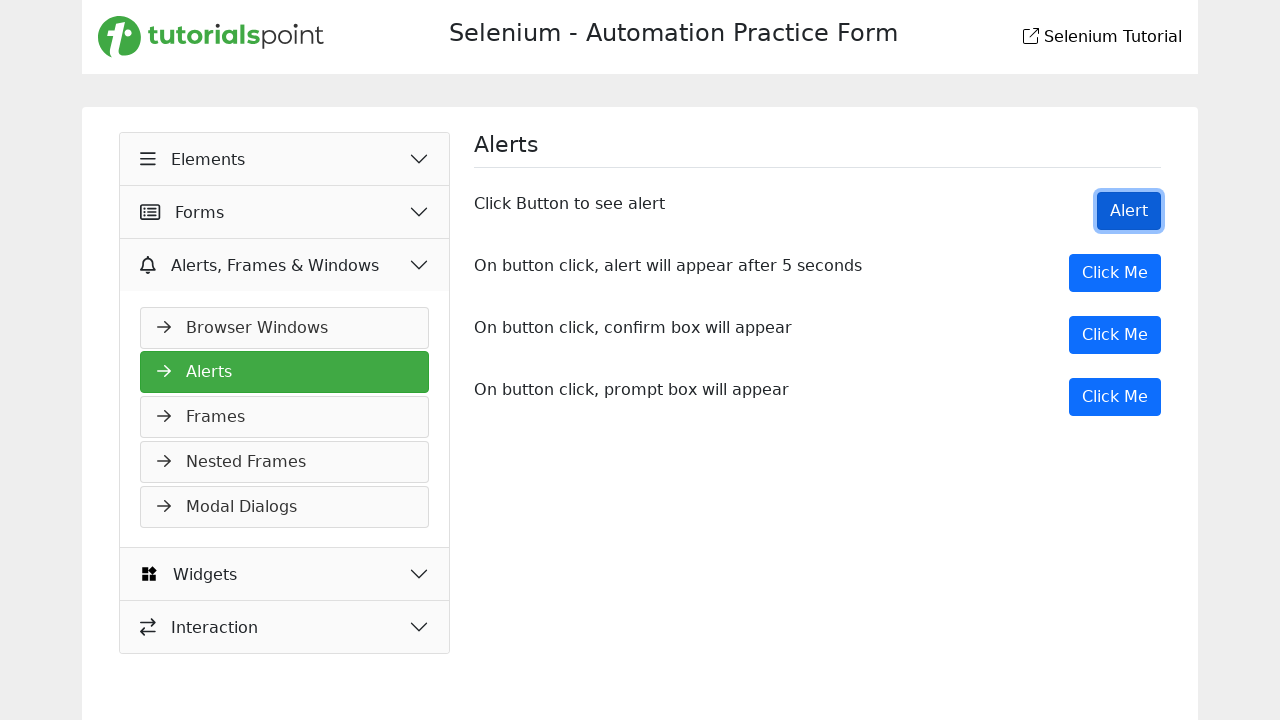

Clicked button to trigger confirmation alert at (1115, 335) on body > main > div > div > div.col-md-8.col-lg-8.col-xl-8 > div:nth-child(4) > bu
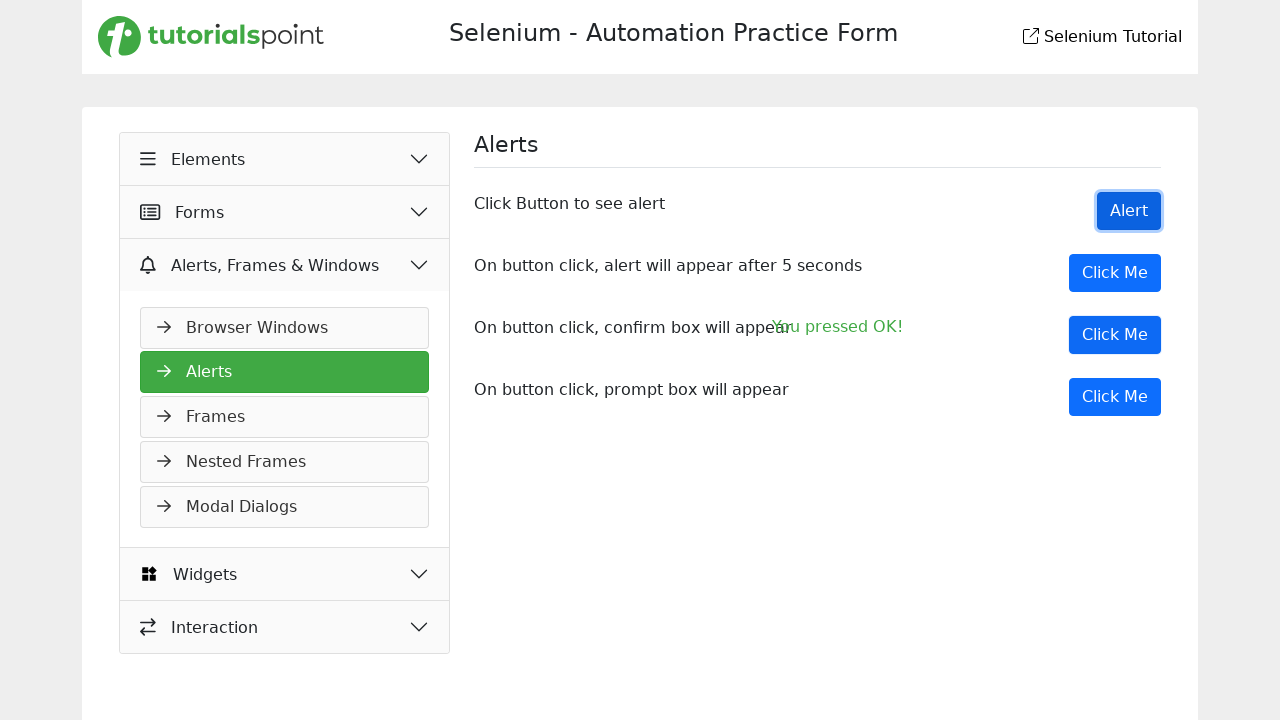

Dismissed confirmation alert dialog
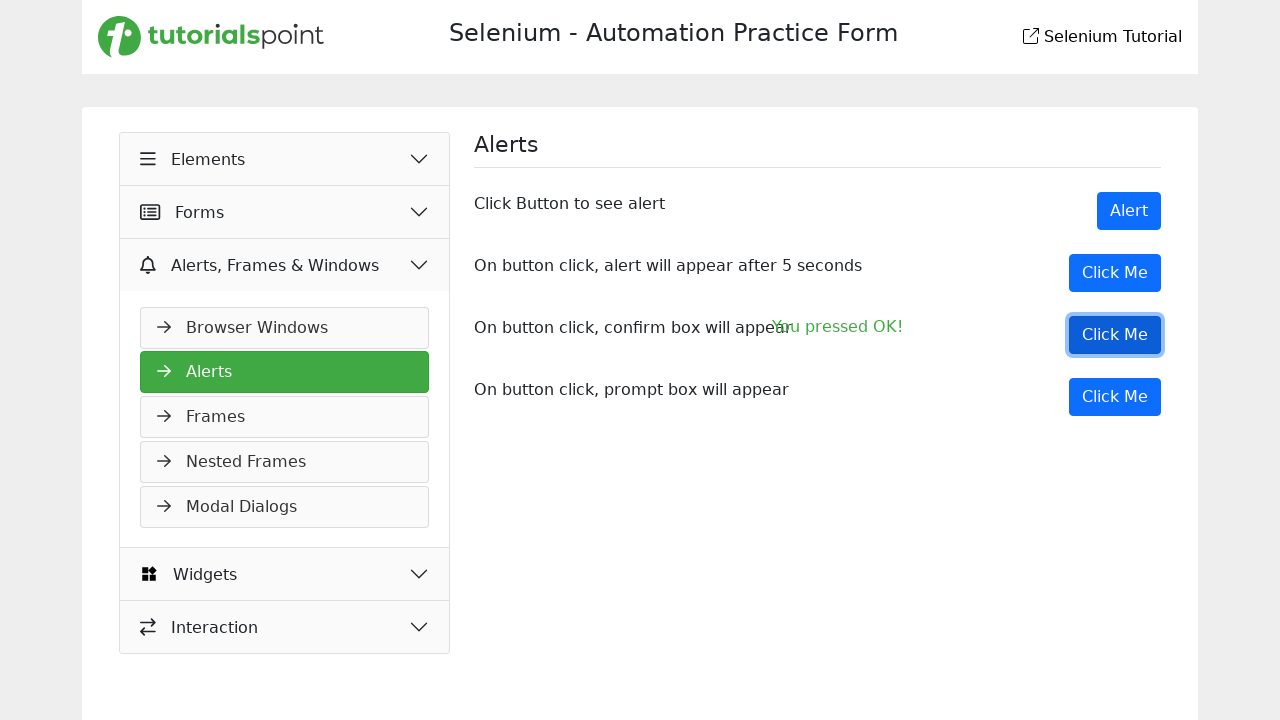

Clicked button to trigger prompt alert at (1115, 397) on body > main > div > div > div.col-md-8.col-lg-8.col-xl-8 > div:nth-child(5) > bu
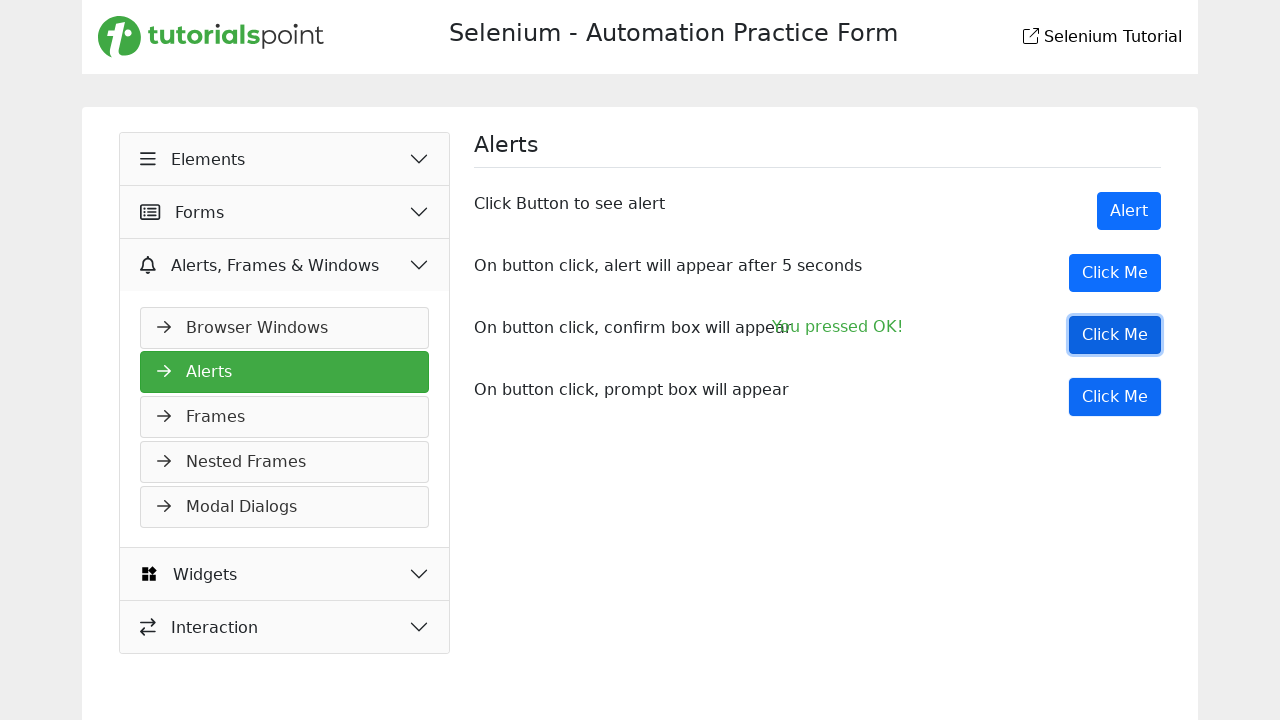

Accepted prompt alert dialog with text 'Anastasia'
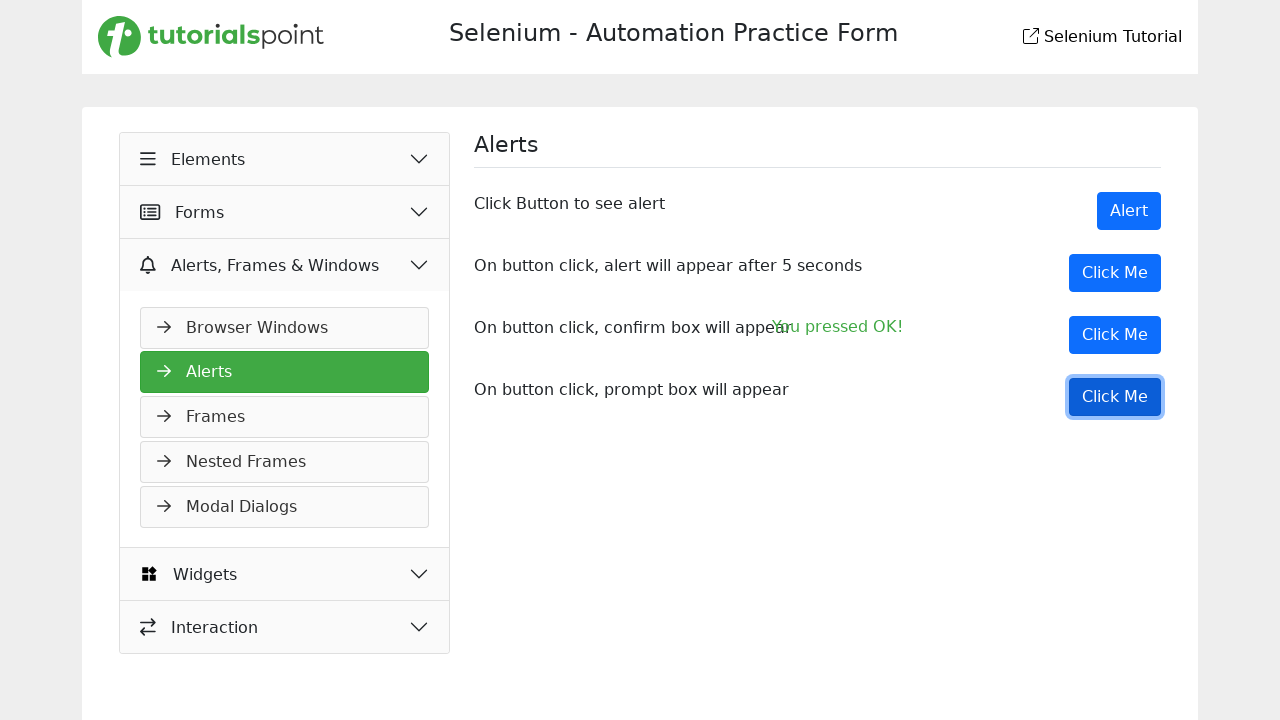

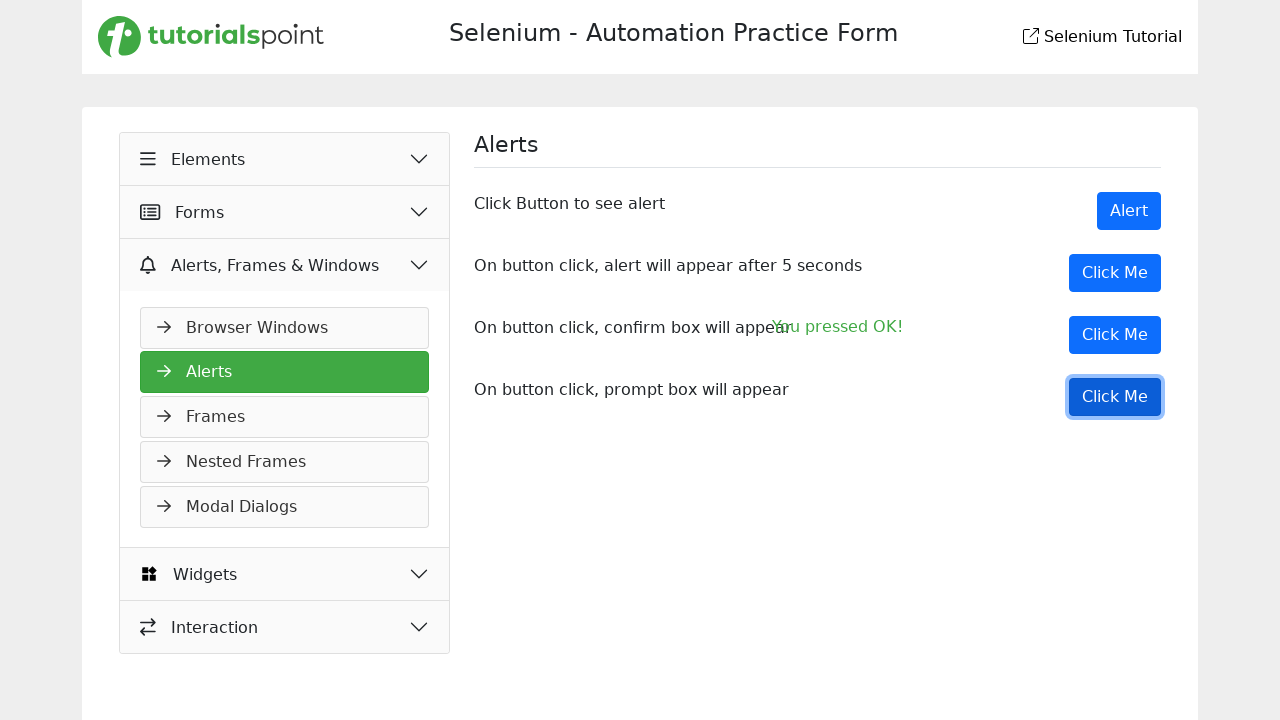